Opens dropdown and verifies span visibility

Starting URL: https://www.uni-rostock.de/

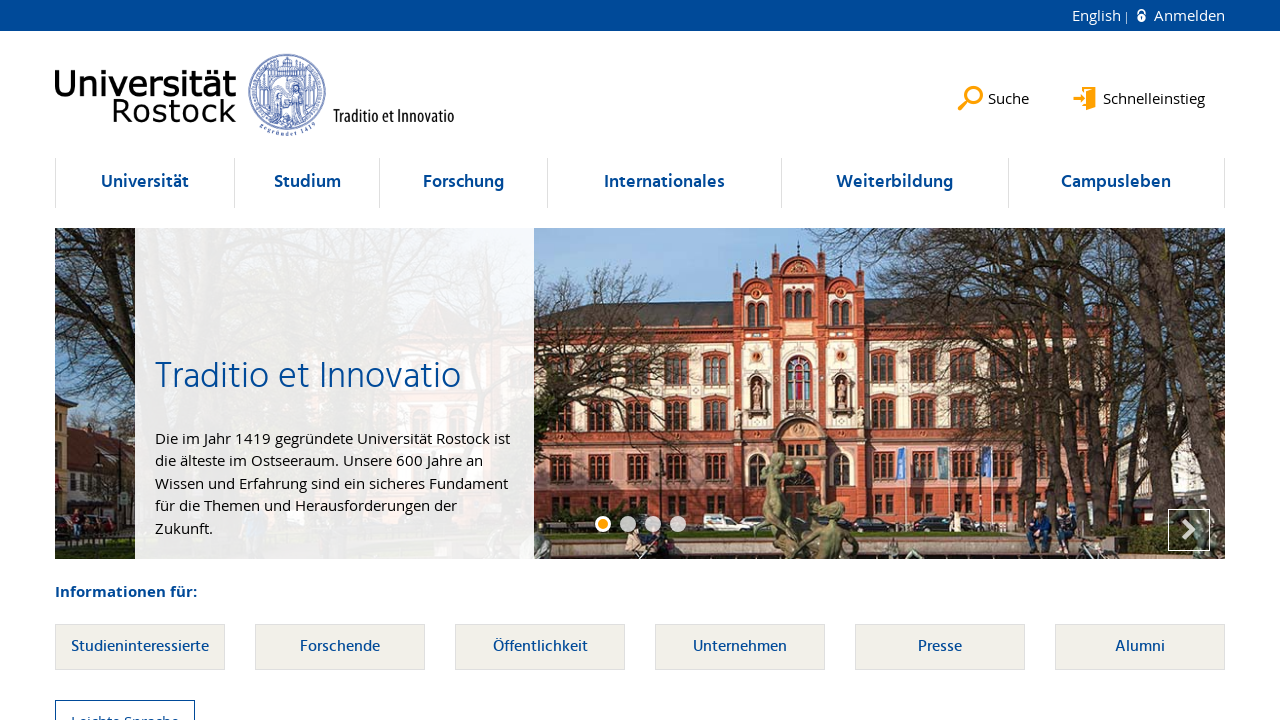

Clicked dropdown button to open menu at (145, 183) on li[data-dropdown='true'] > button >> nth=0
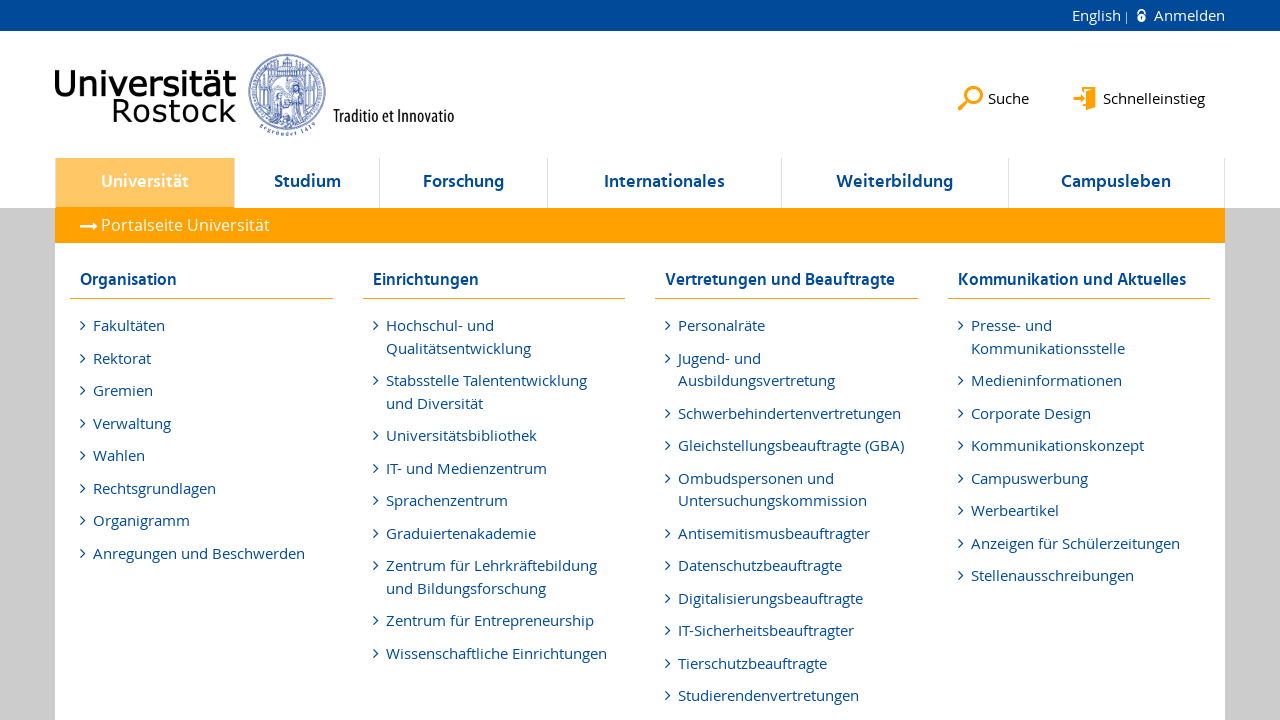

Waited for span element with class 'navigation-list__headline' to become visible
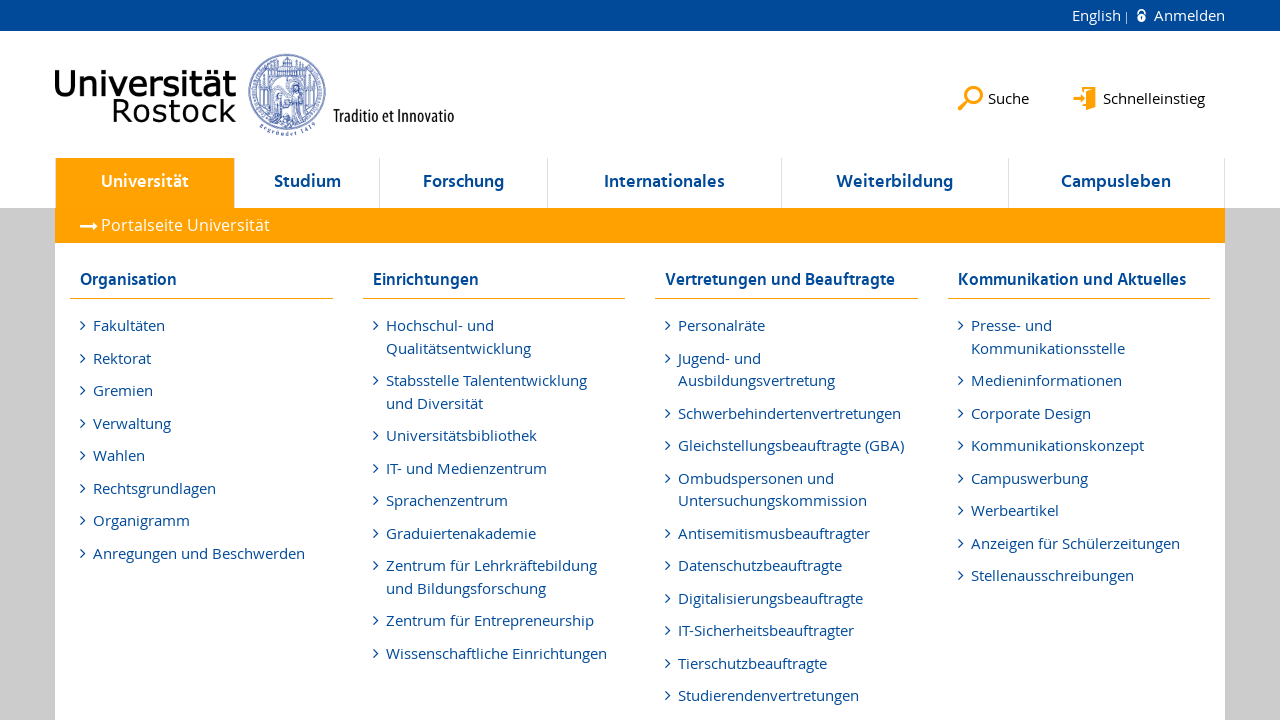

Verified that span element is visible and enabled
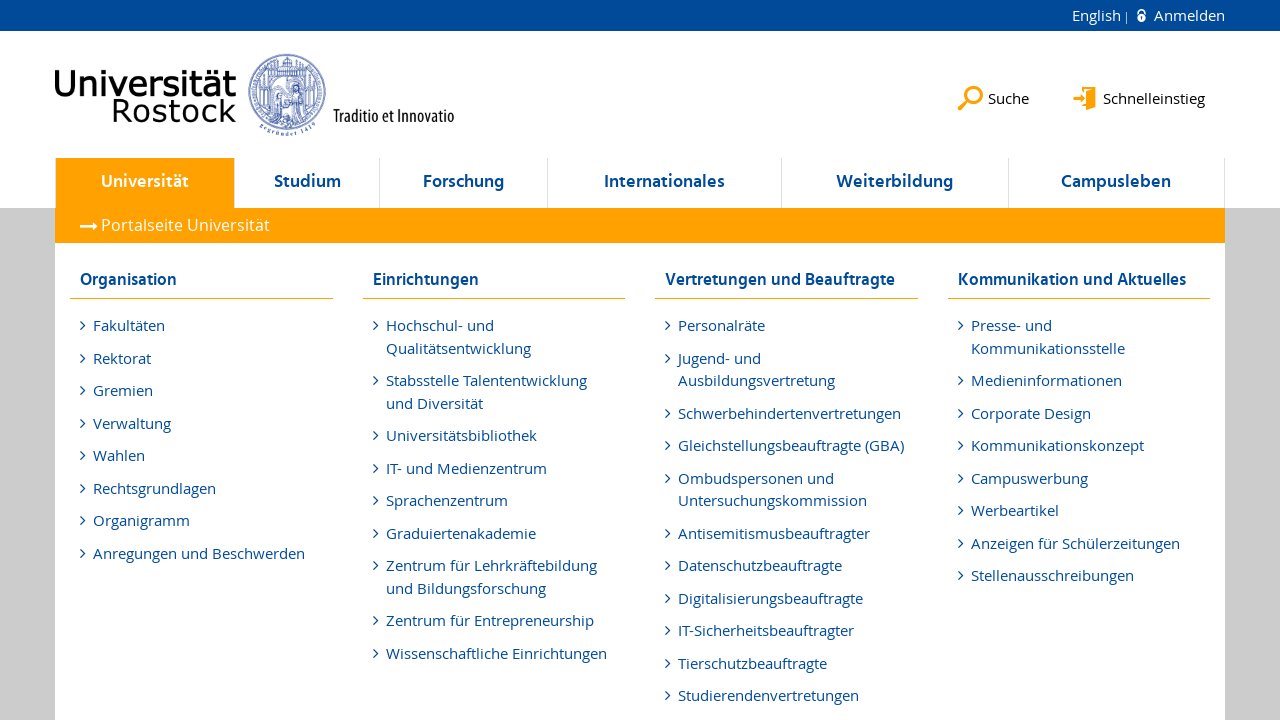

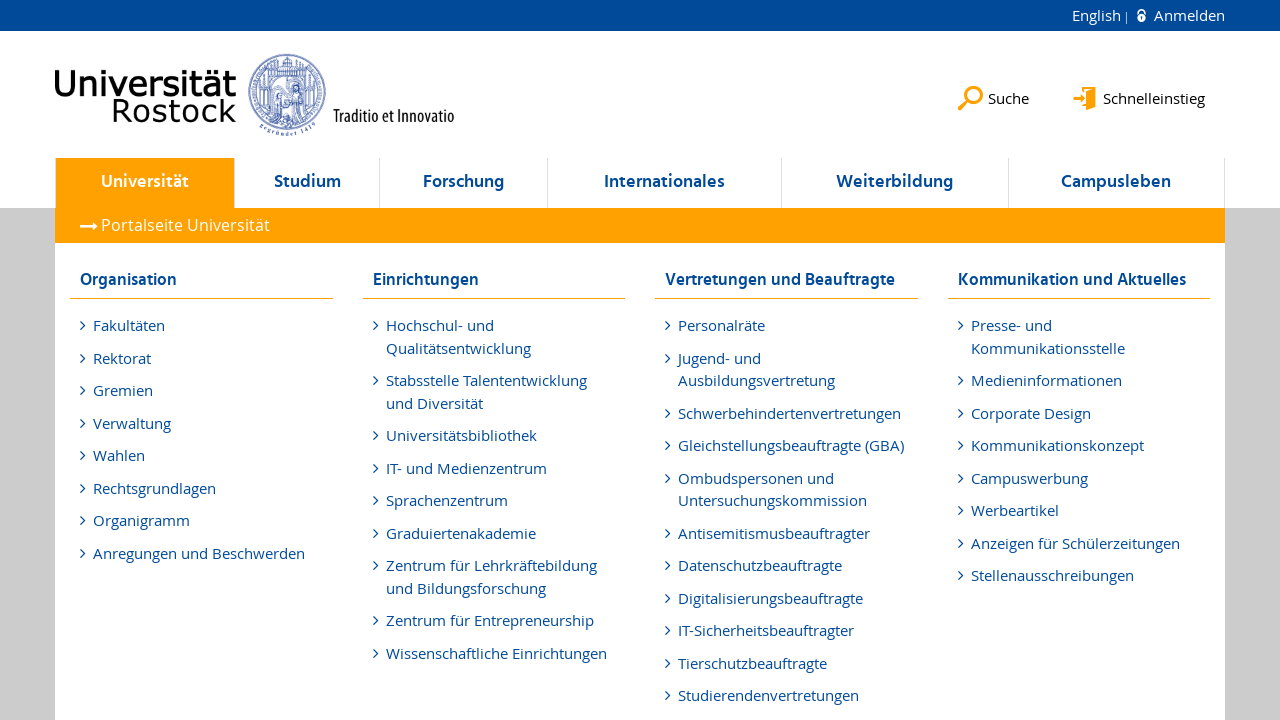